Navigates to the Selenium course content page and scrolls to the Framework Test Papers section

Starting URL: http://greenstech.in/selenium-course-content.html

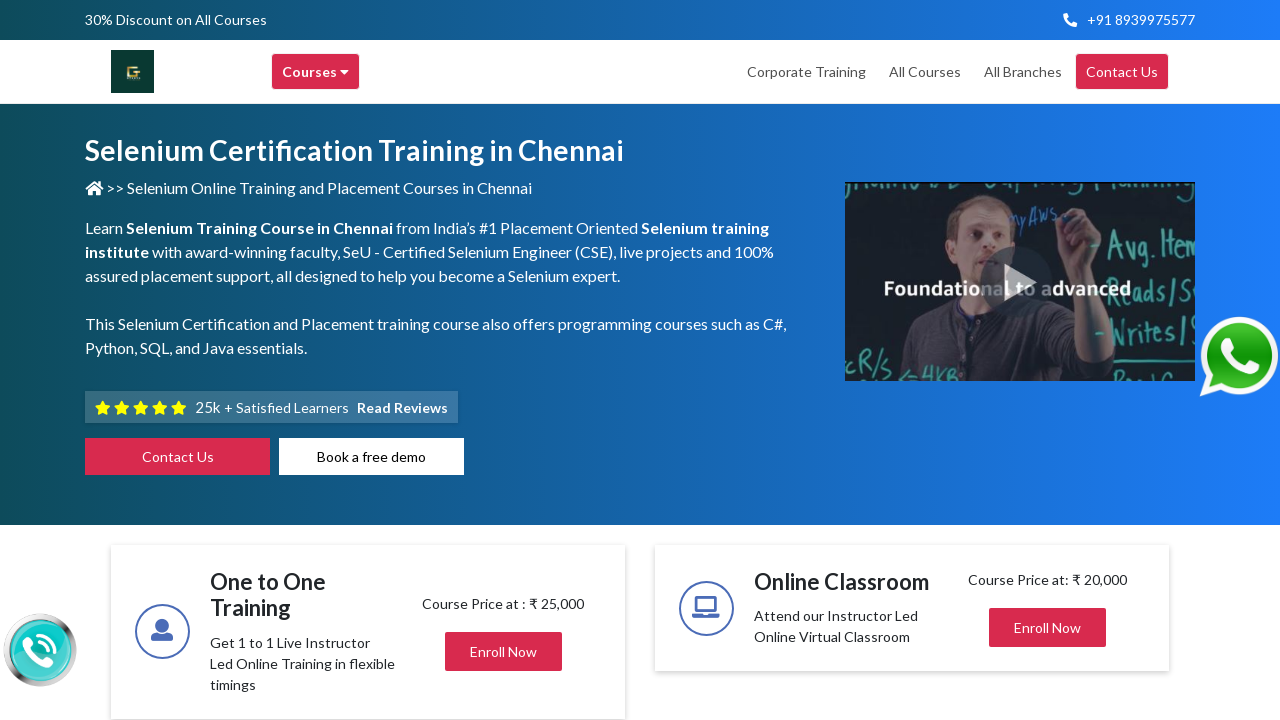

Navigated to Selenium course content page
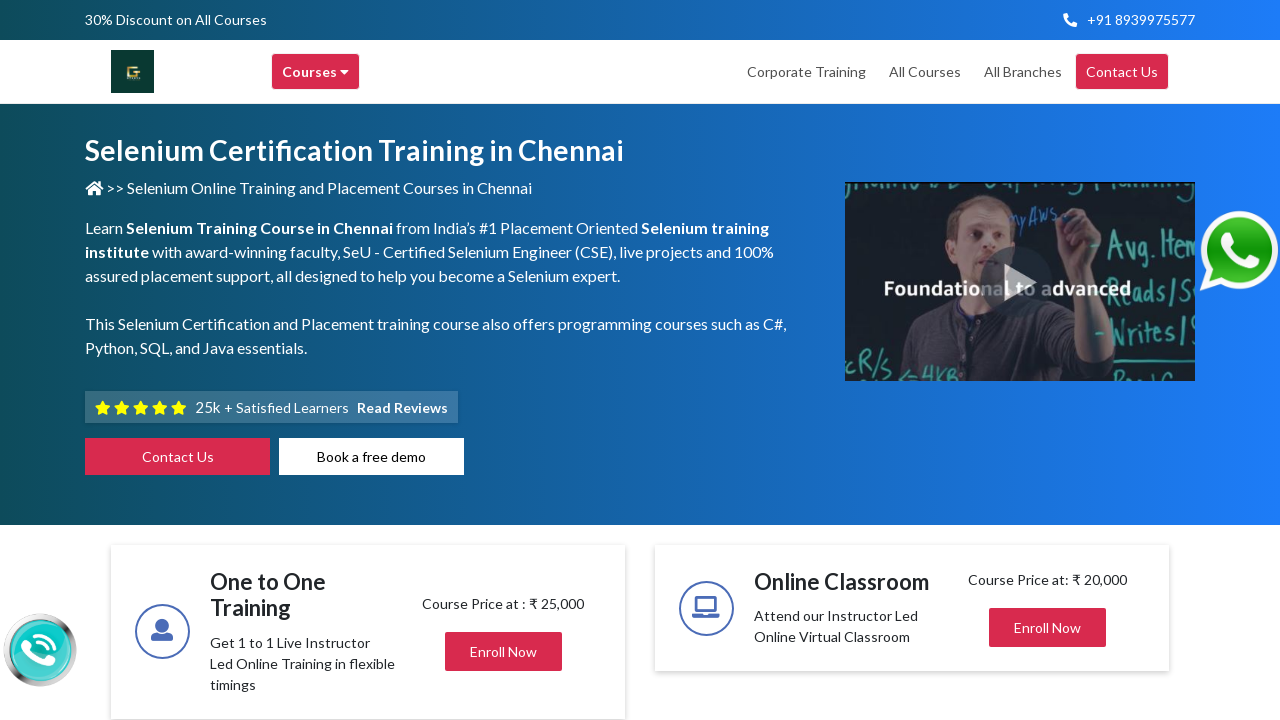

Located Framework Test Papers section
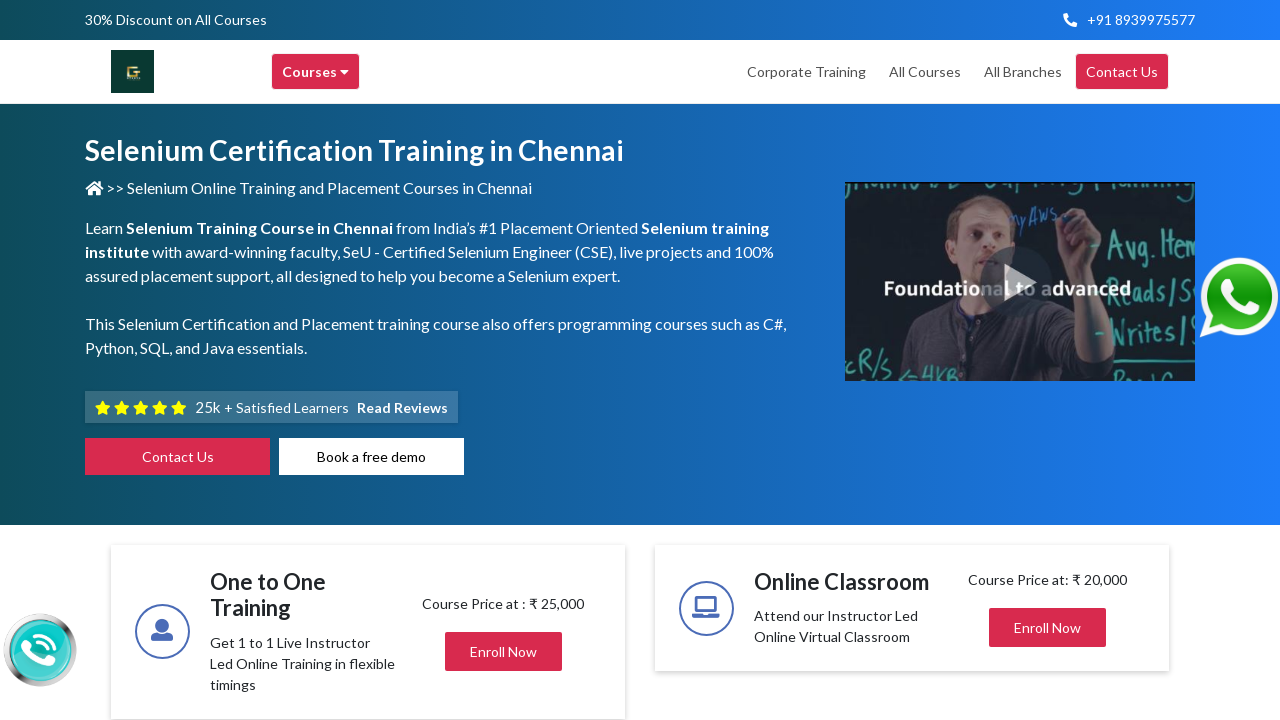

Scrolled to Framework Test Papers section
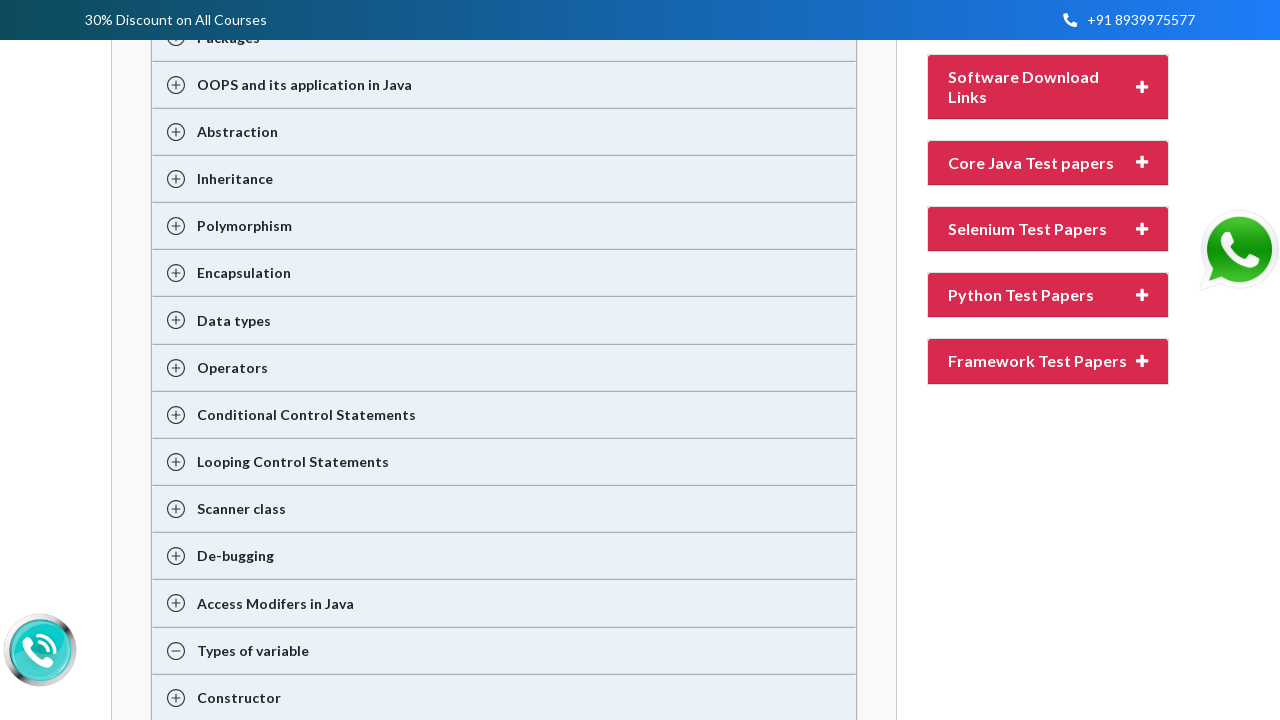

Waited for scroll animation to complete
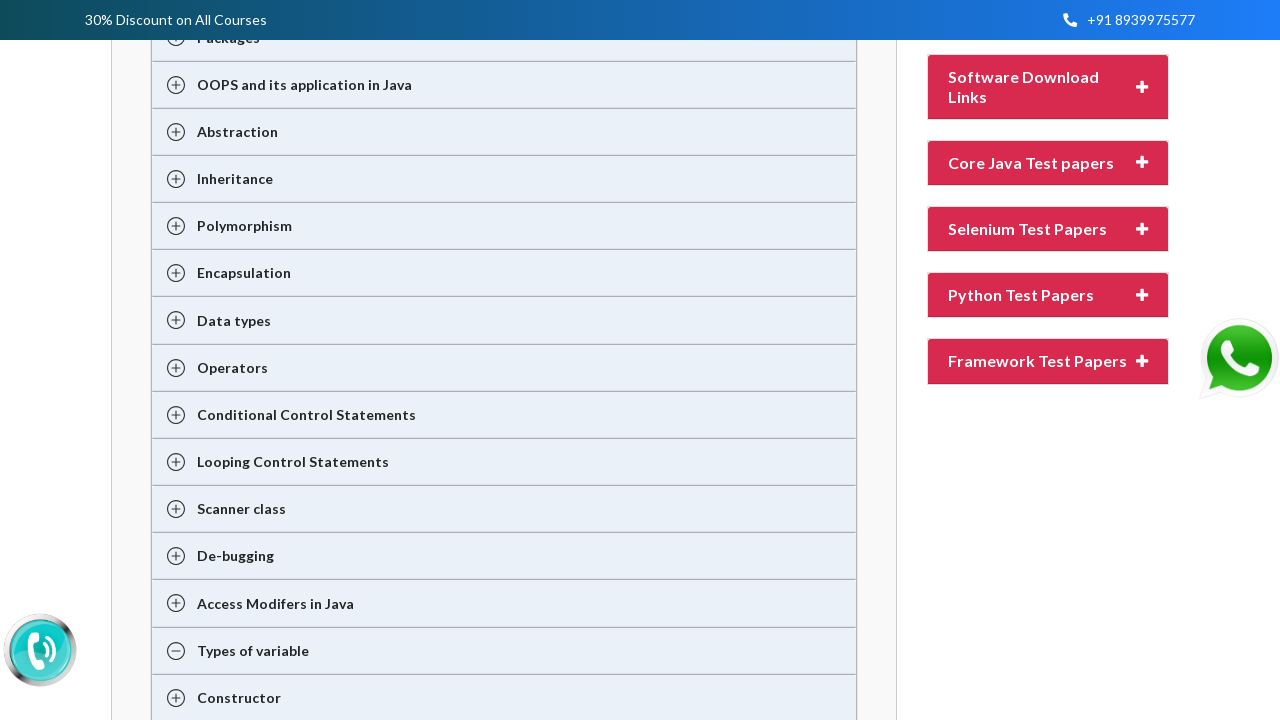

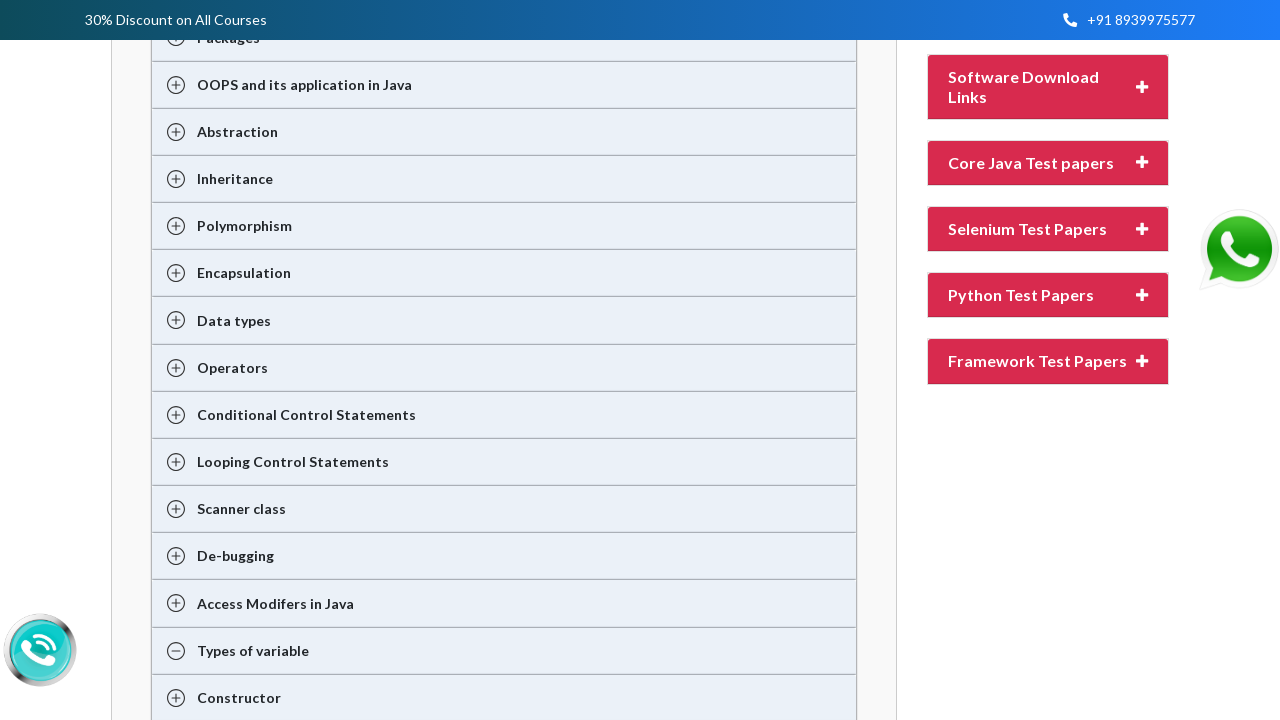